Tests JavaScript prompt alert functionality by clicking a button that triggers a prompt, entering text into the prompt, and accepting it.

Starting URL: http://the-internet.herokuapp.com/javascript_alerts

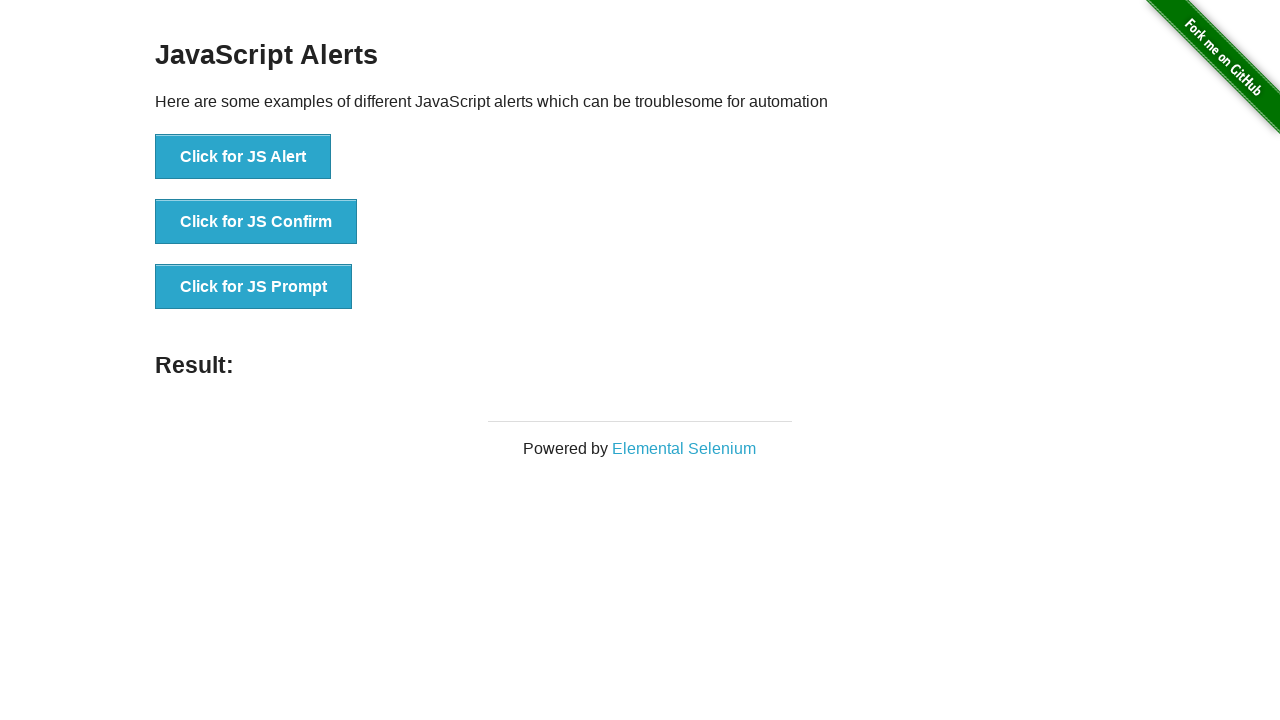

Set up dialog handler to accept prompt with text 'abc'
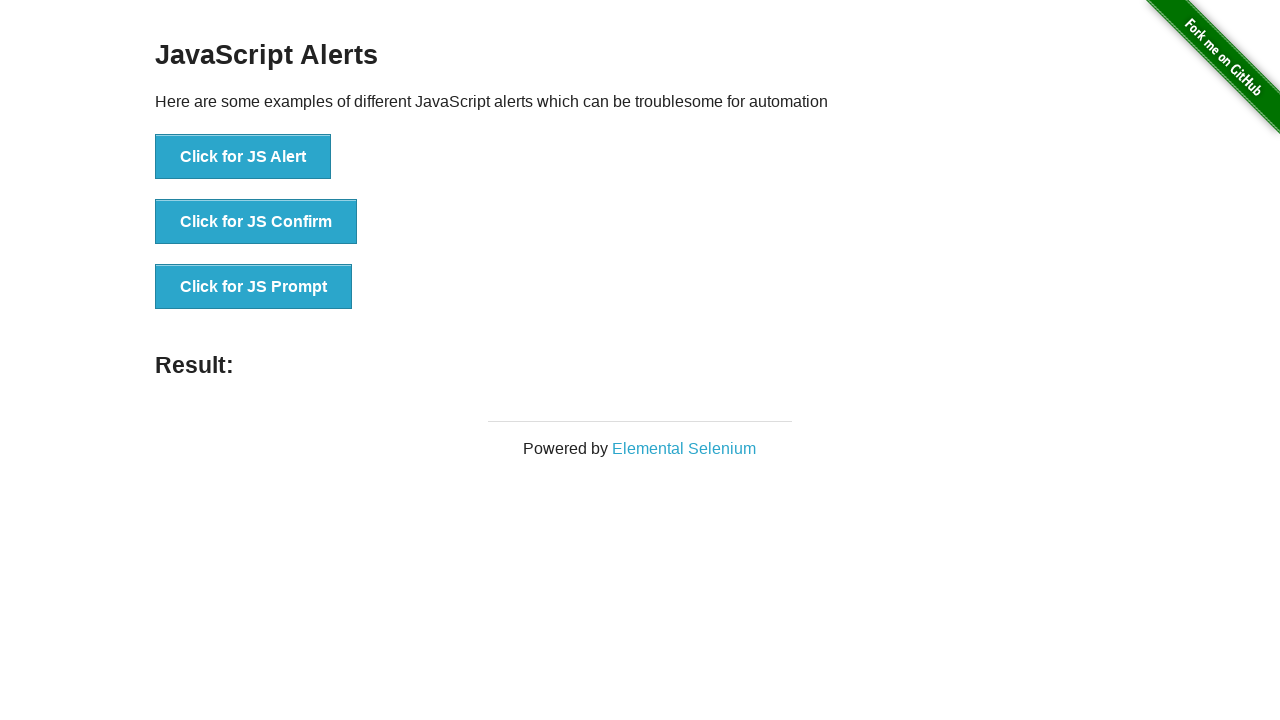

Clicked button to trigger JavaScript prompt at (254, 287) on button[onclick='jsPrompt()']
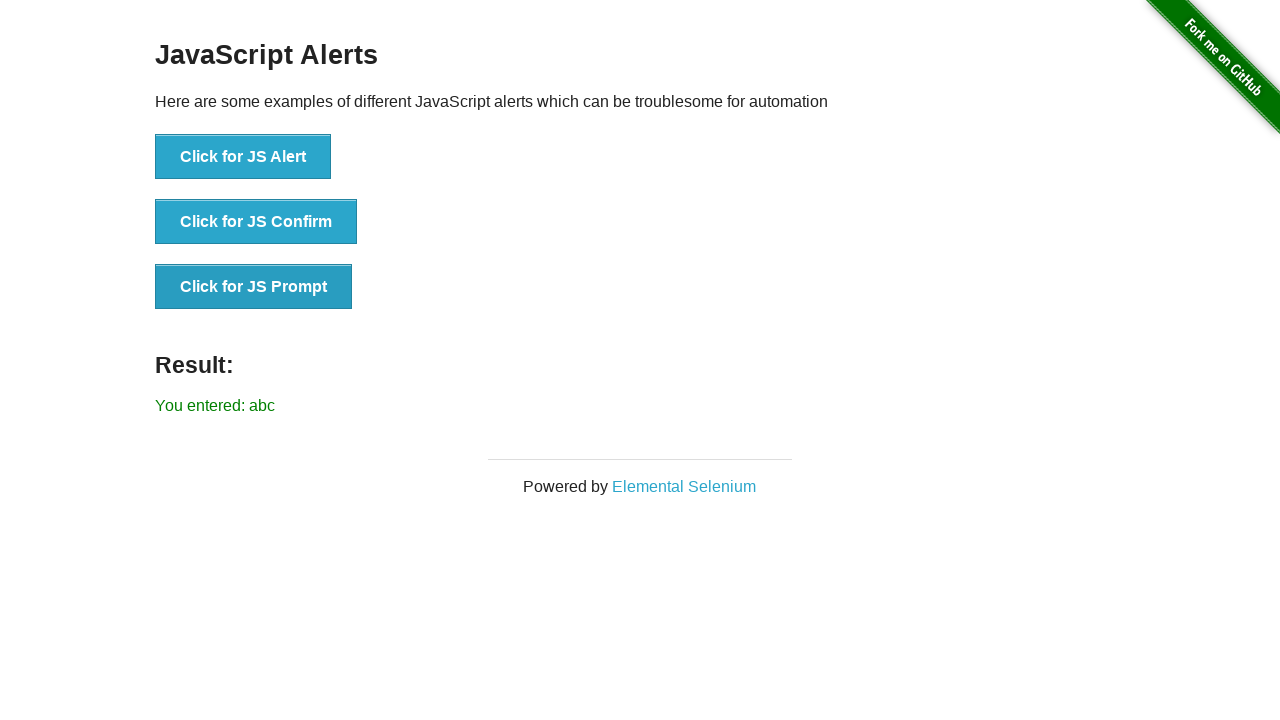

Result element appeared confirming prompt was accepted
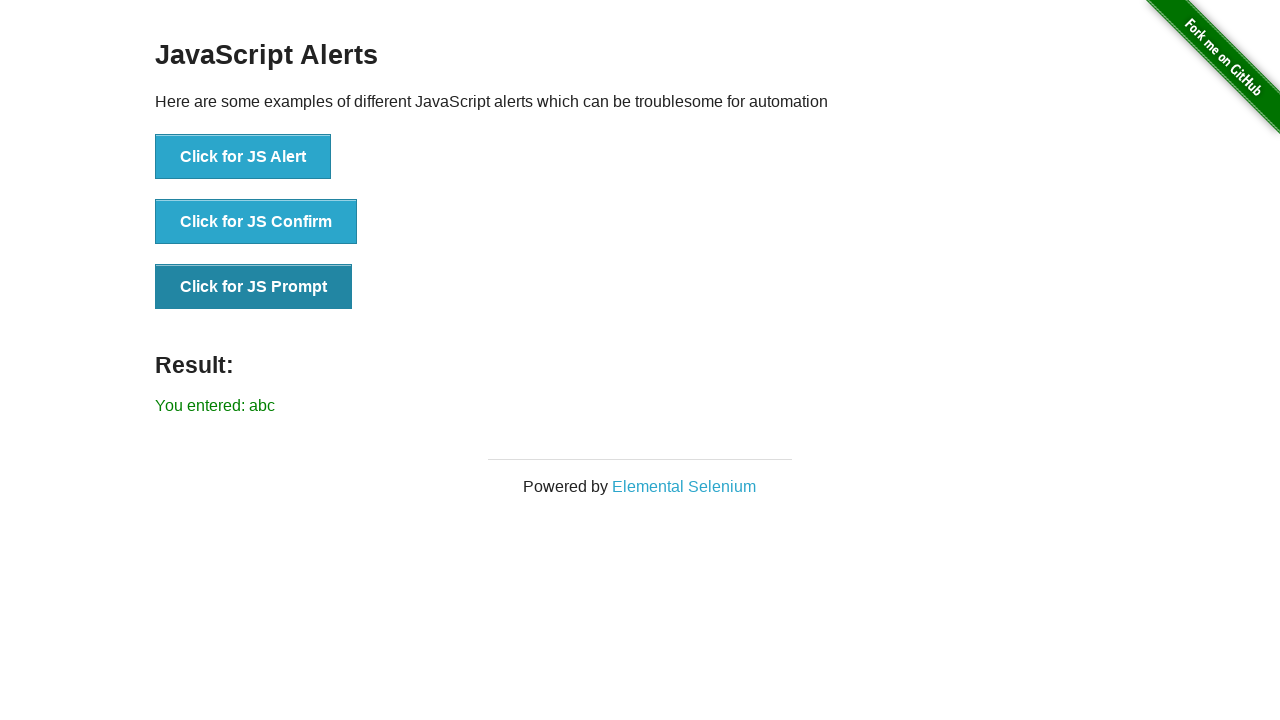

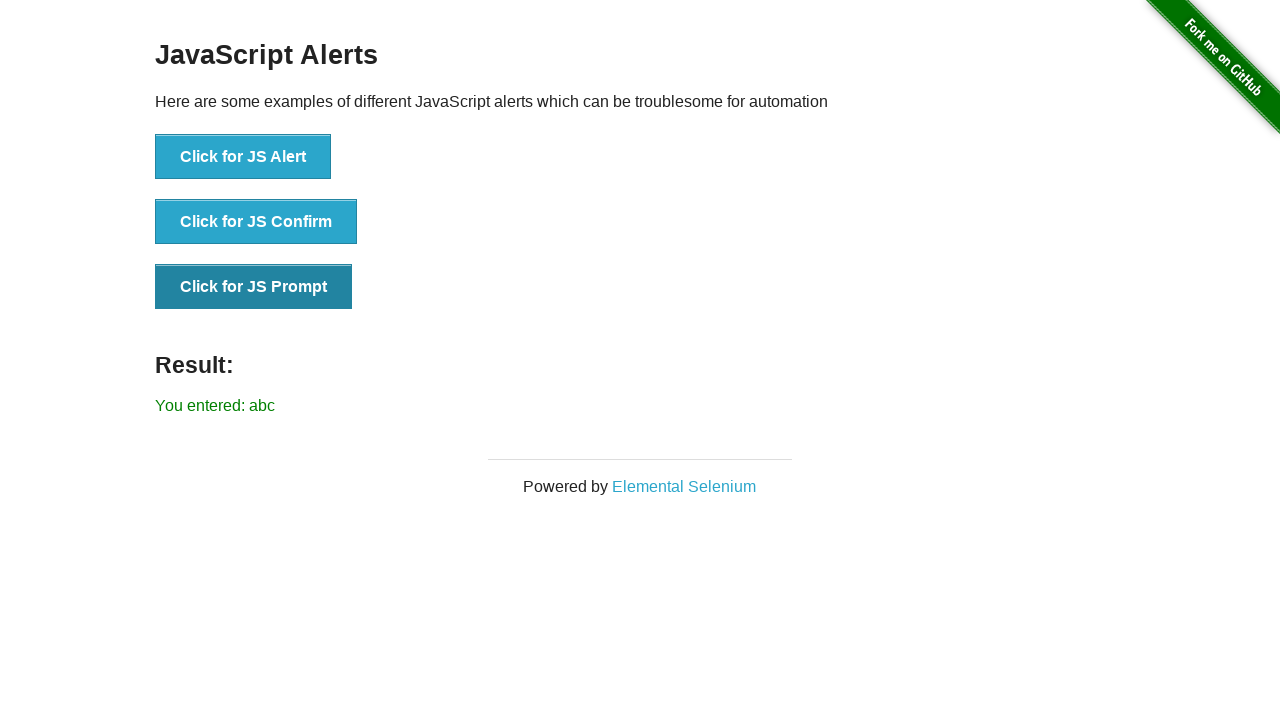